Navigates to Bank of America homepage and clicks on a link containing the text "Management" using partial link text matching

Starting URL: https://www.bankofamerica.com/

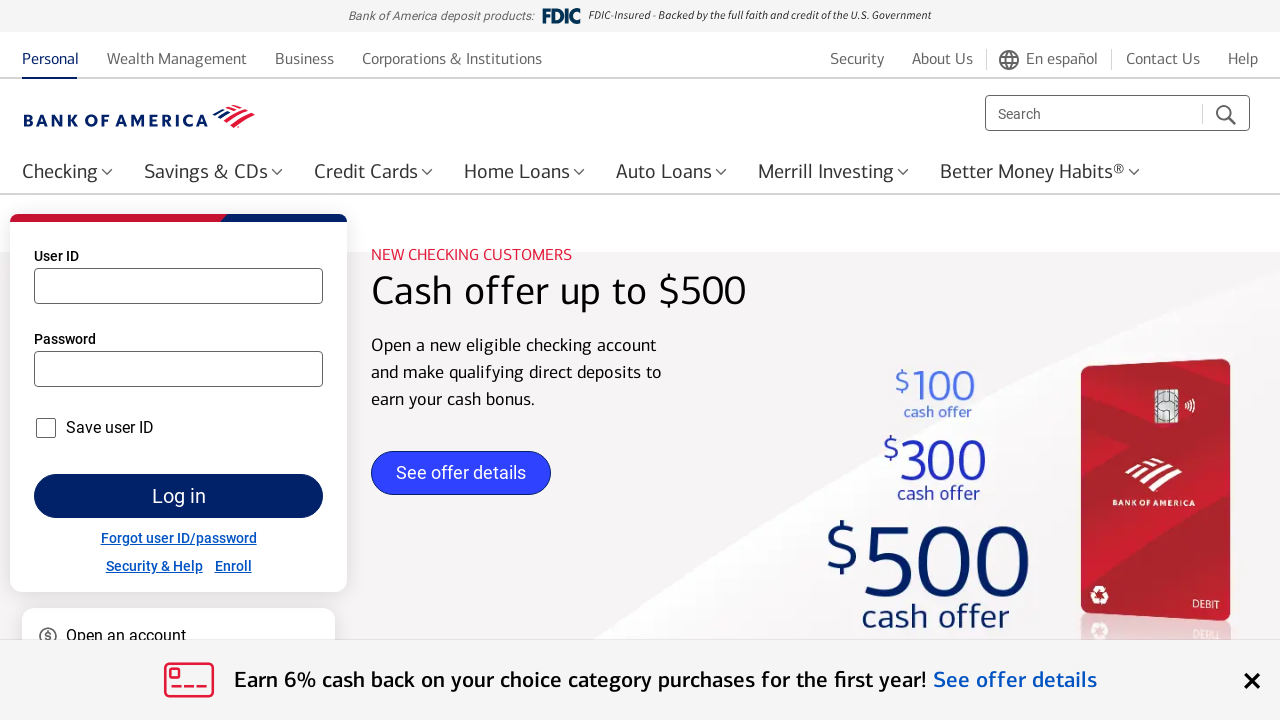

Navigated to Bank of America homepage
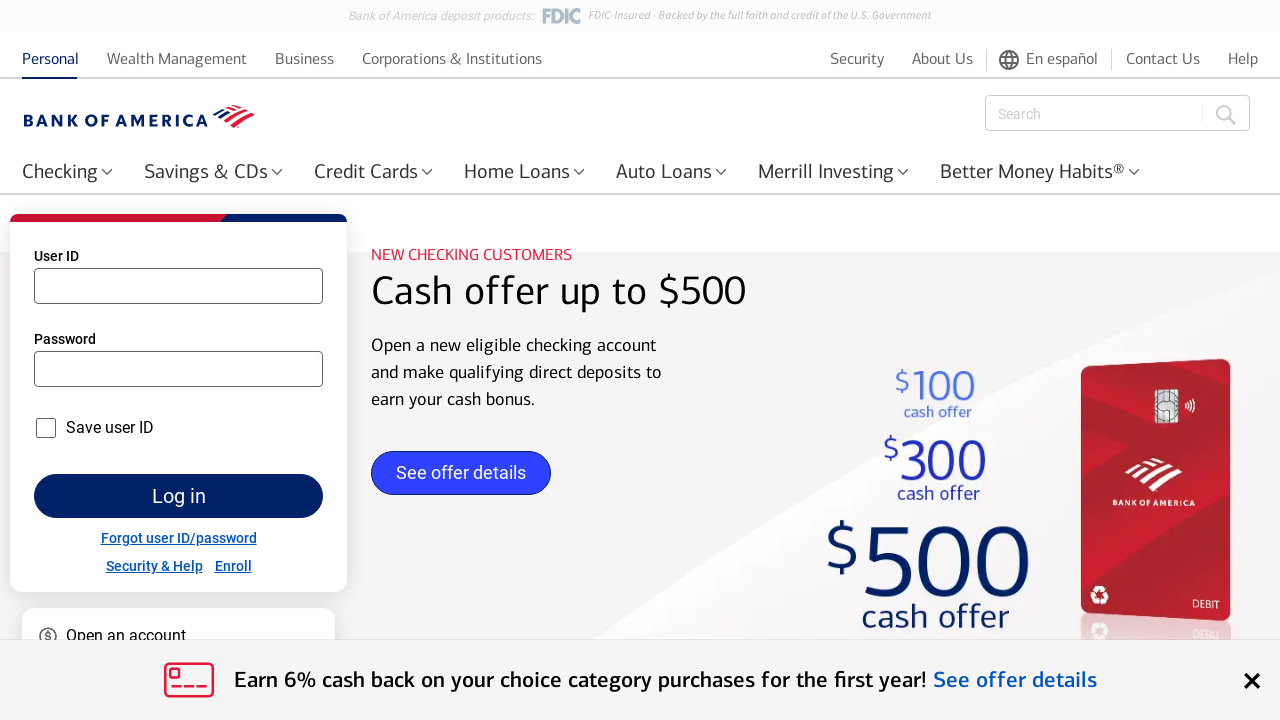

Clicked on link containing partial text 'Management' at (177, 57) on a:has-text('Management')
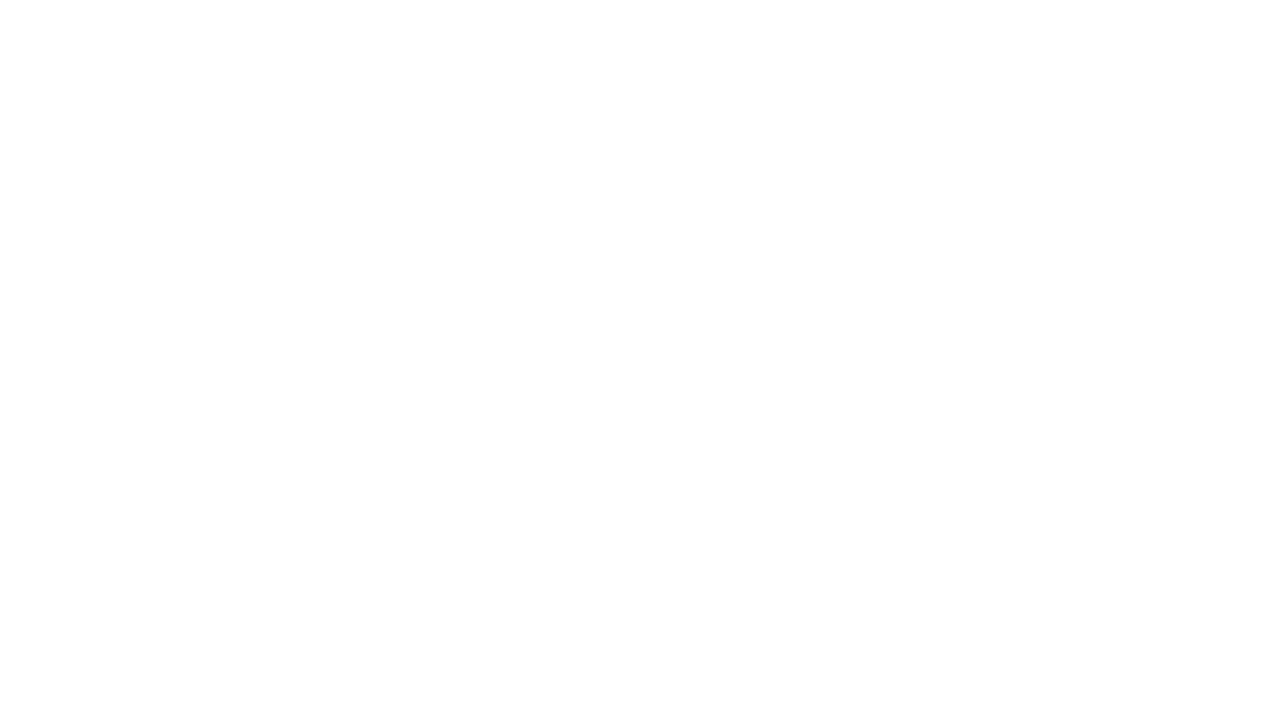

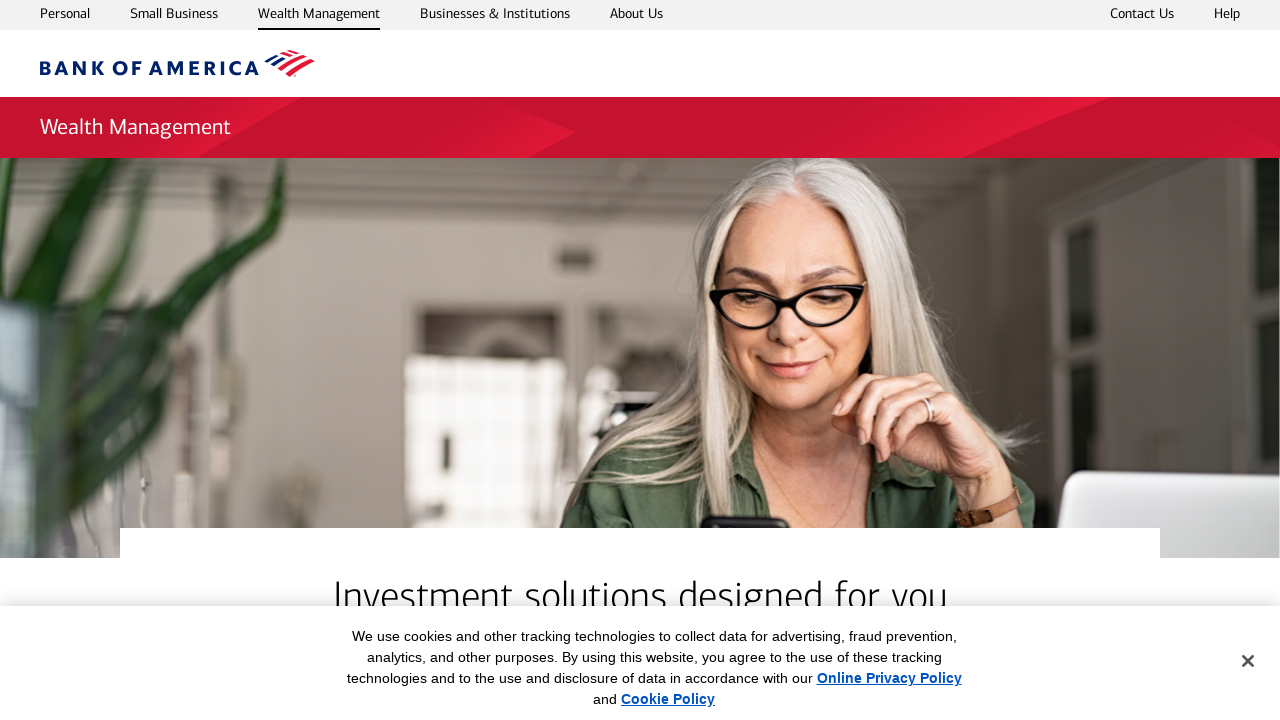